Tests navigation from ToolsQA training page to DemoQA by clicking a link that opens in a new window.

Starting URL: https://www.toolsqa.com/selenium-training/

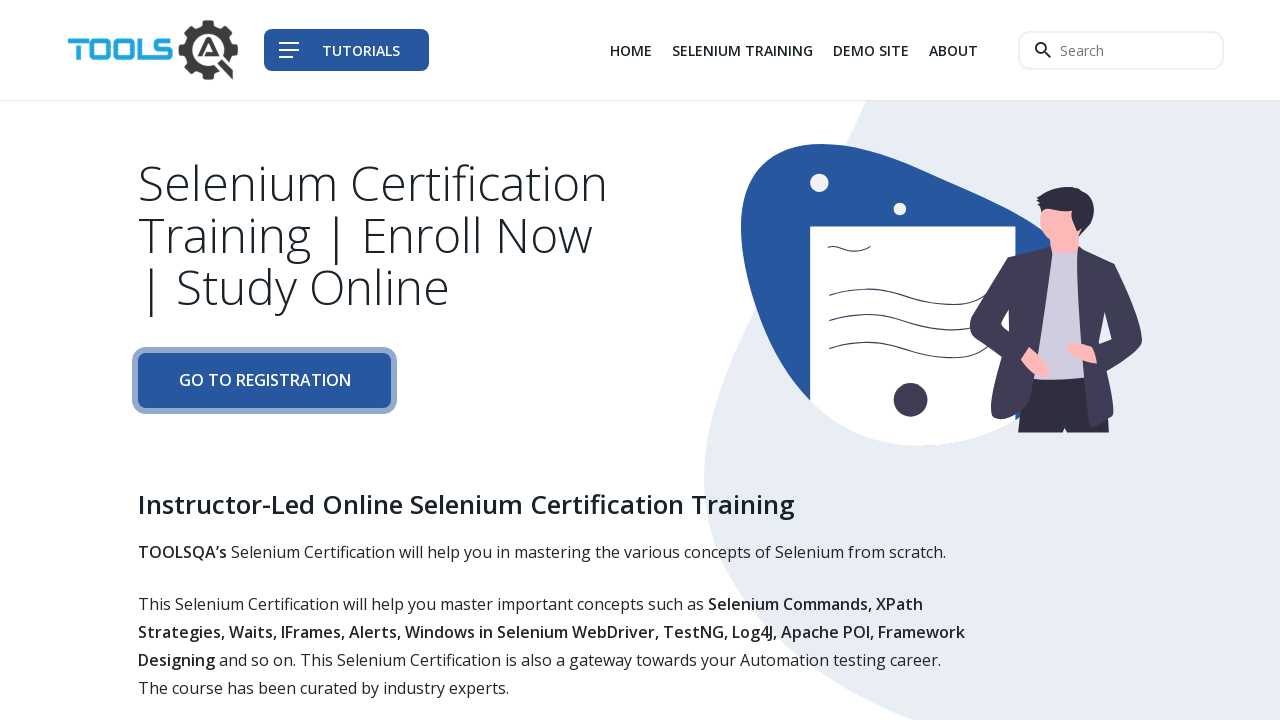

Clicked on the 3rd list item link to open DemoQA in new window at (871, 50) on div.col-auto li:nth-child(3) a
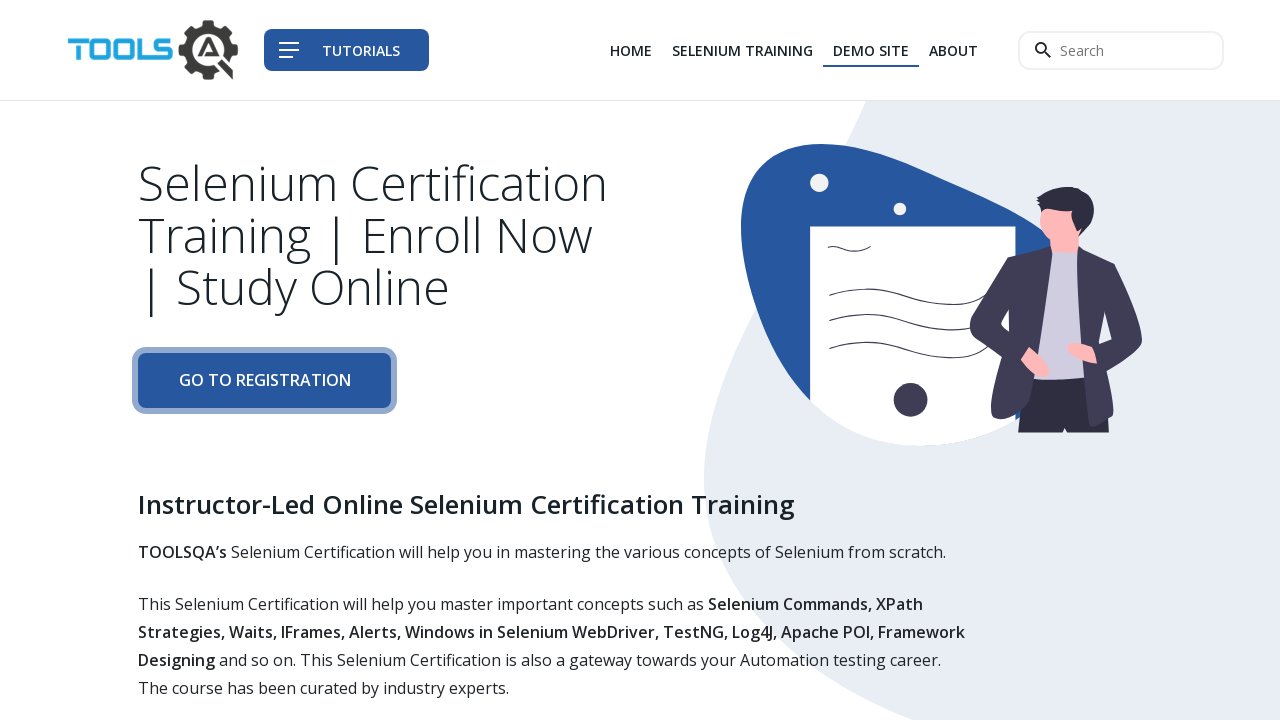

Captured new page object from context
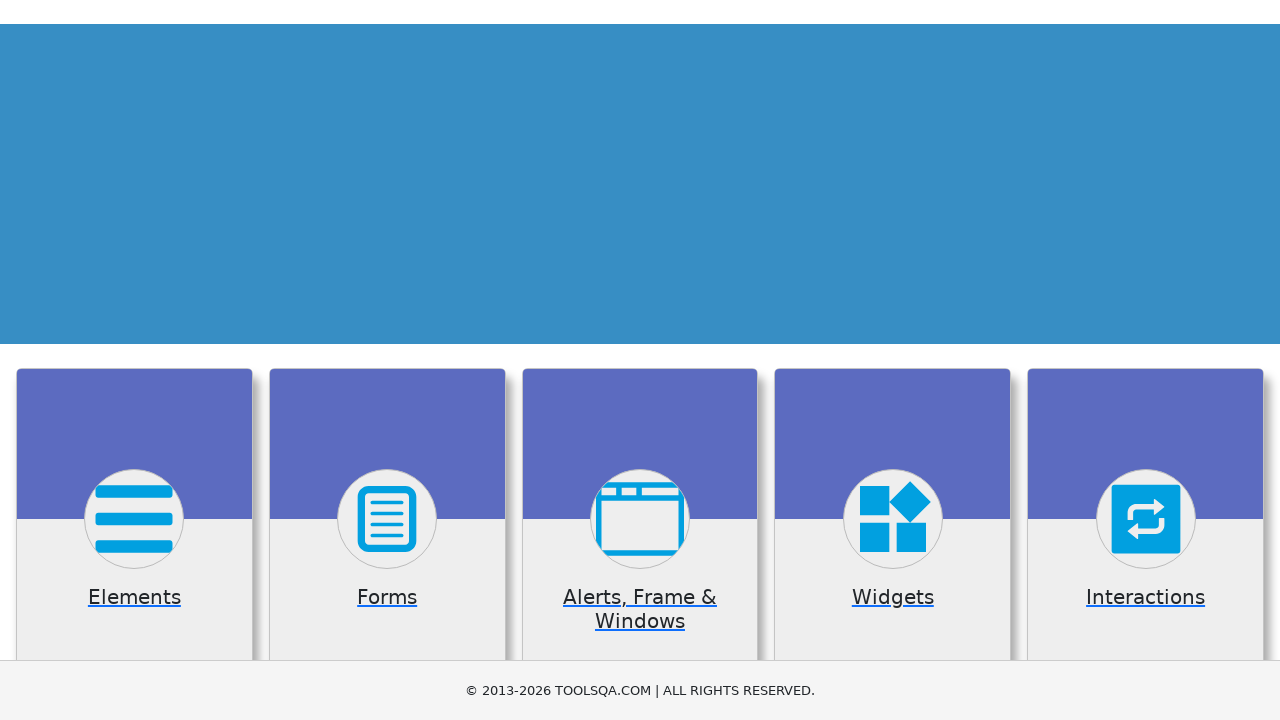

New page loaded successfully
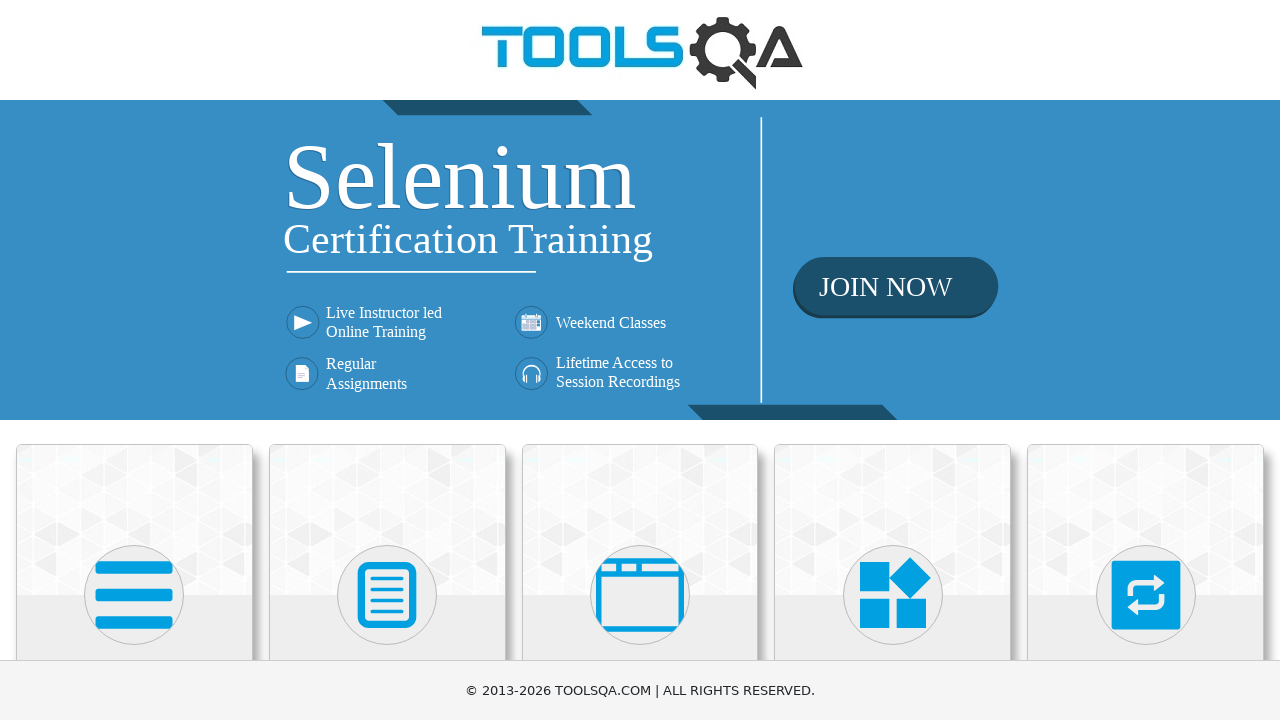

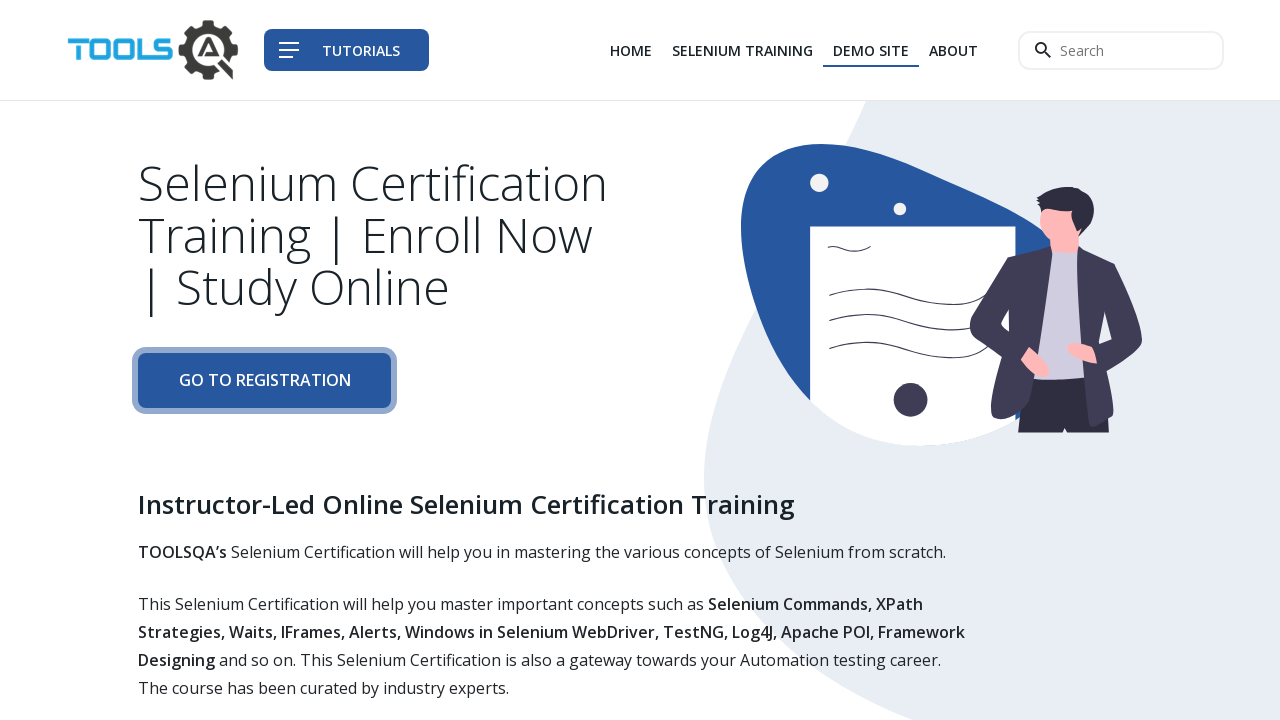